Navigates to a creative writing prompts page and verifies that the content paragraphs are loaded and visible on the page.

Starting URL: https://thinkwritten.com/365-creative-writing-prompts/

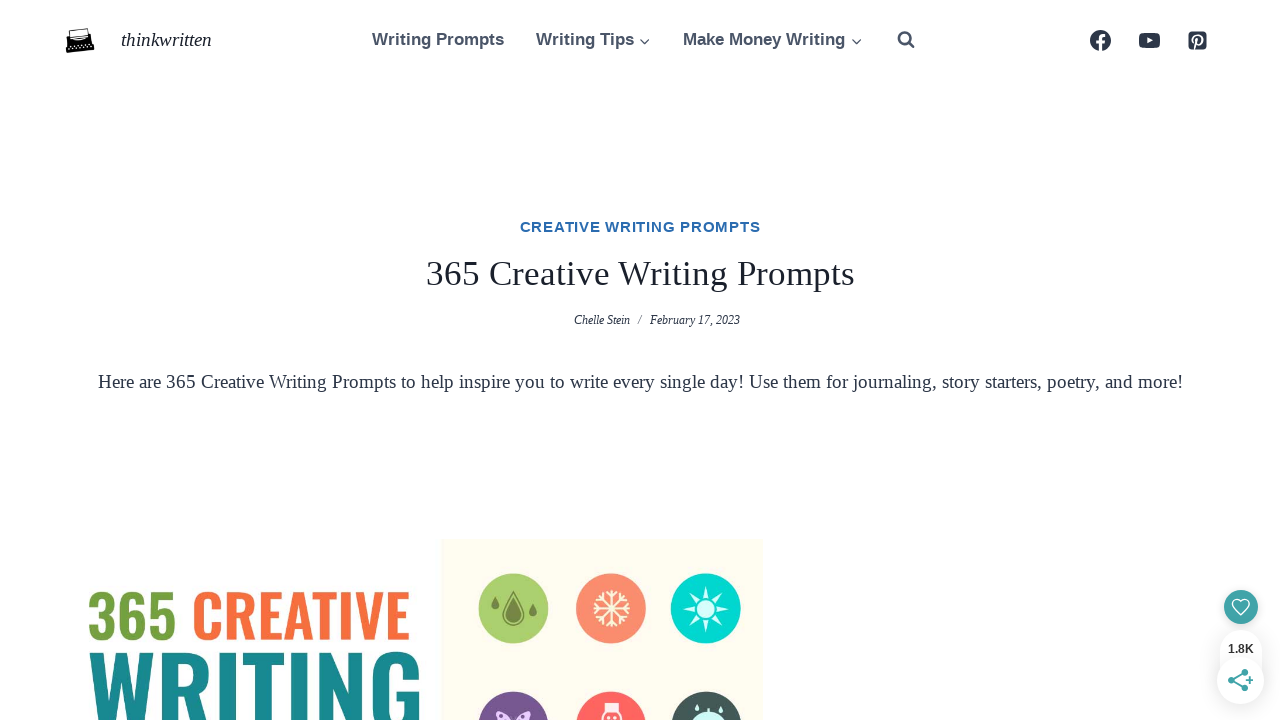

Navigated to creative writing prompts page
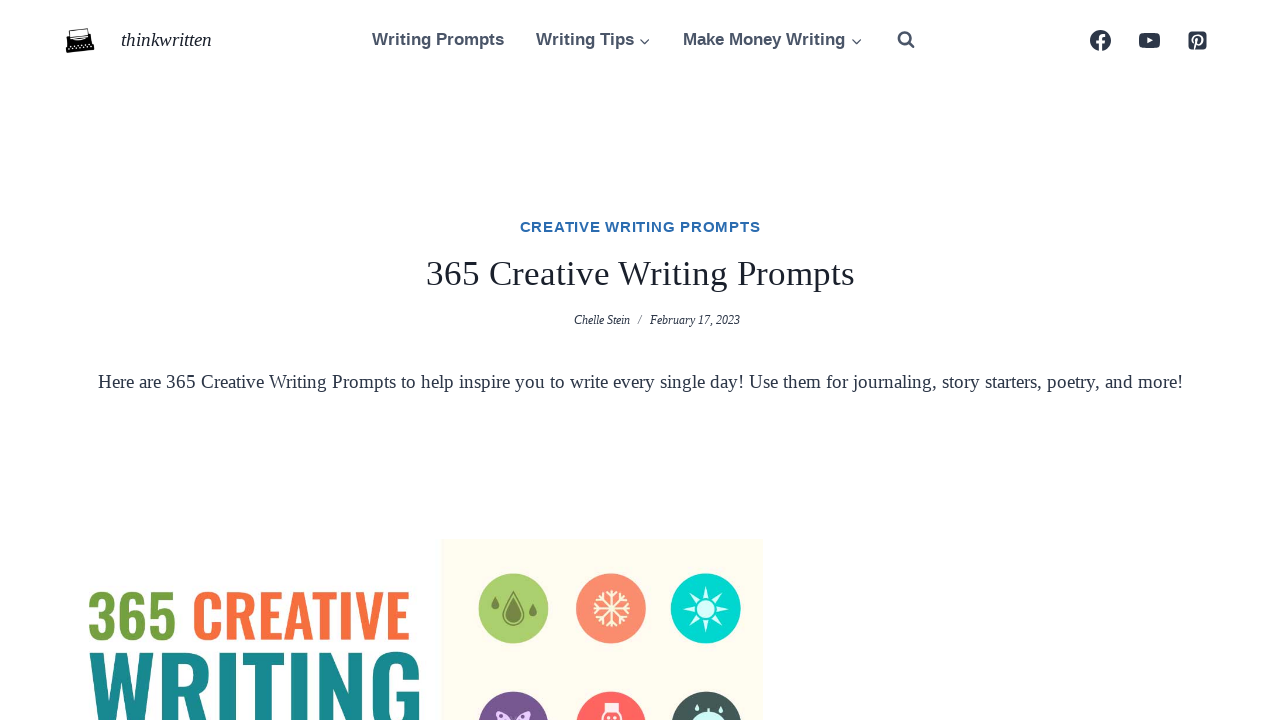

Page DOM content loaded
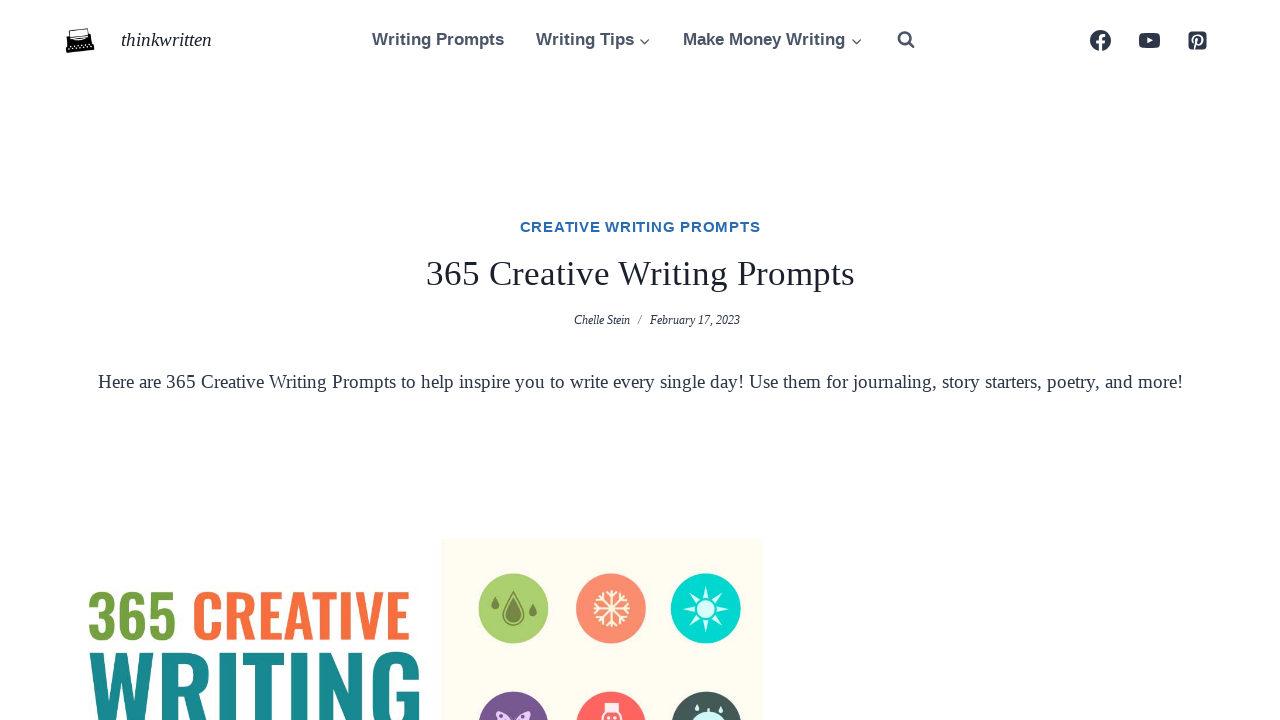

Paragraph elements became visible on the page
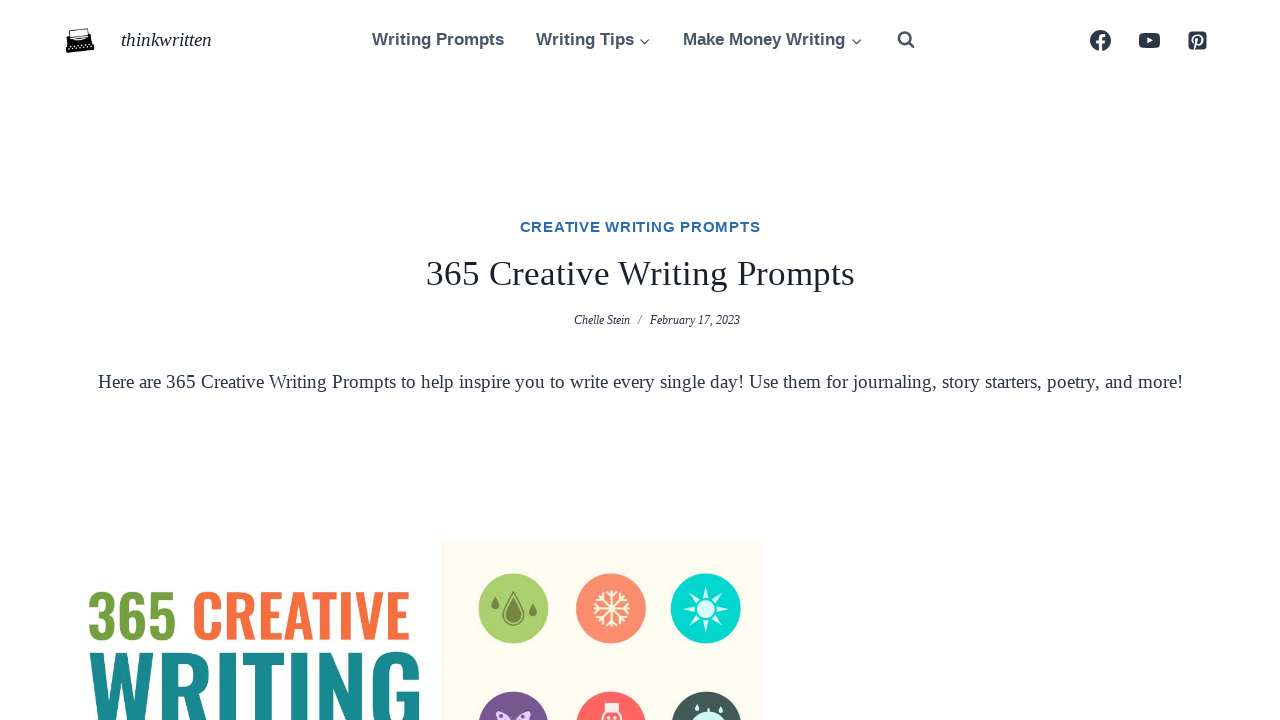

Located all paragraph elements on the page
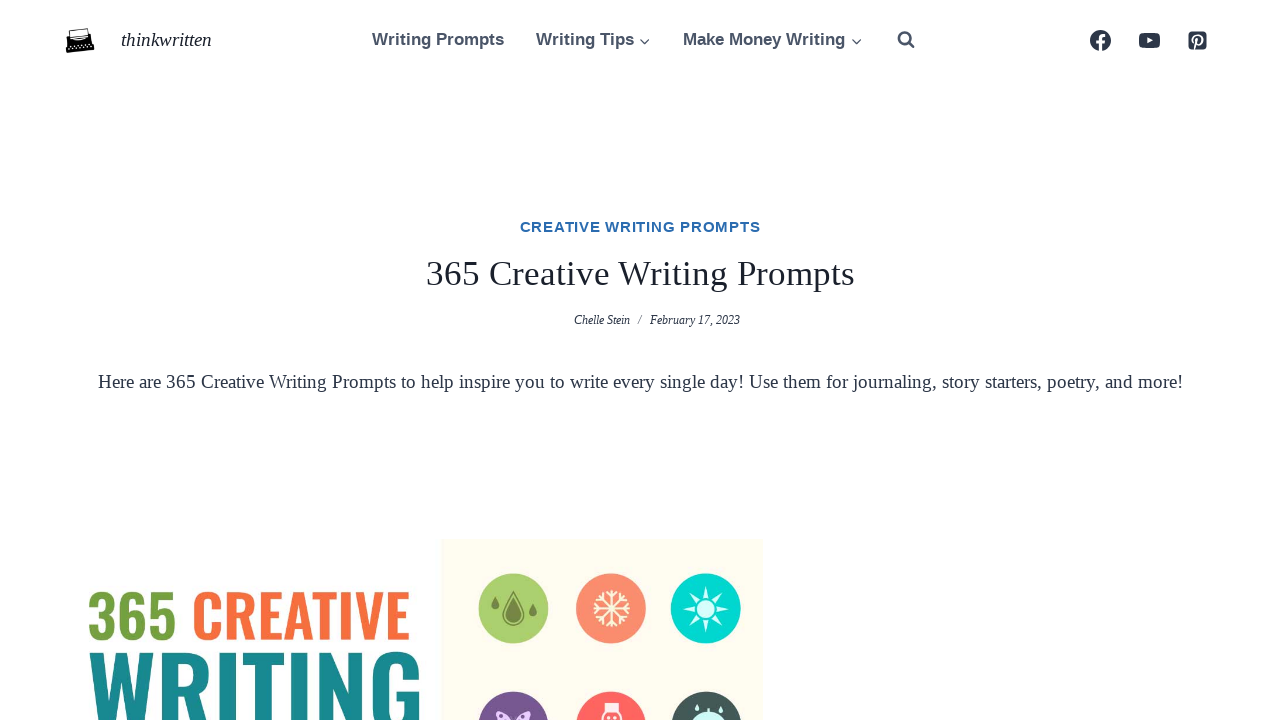

Verified that paragraph elements are present (count > 0)
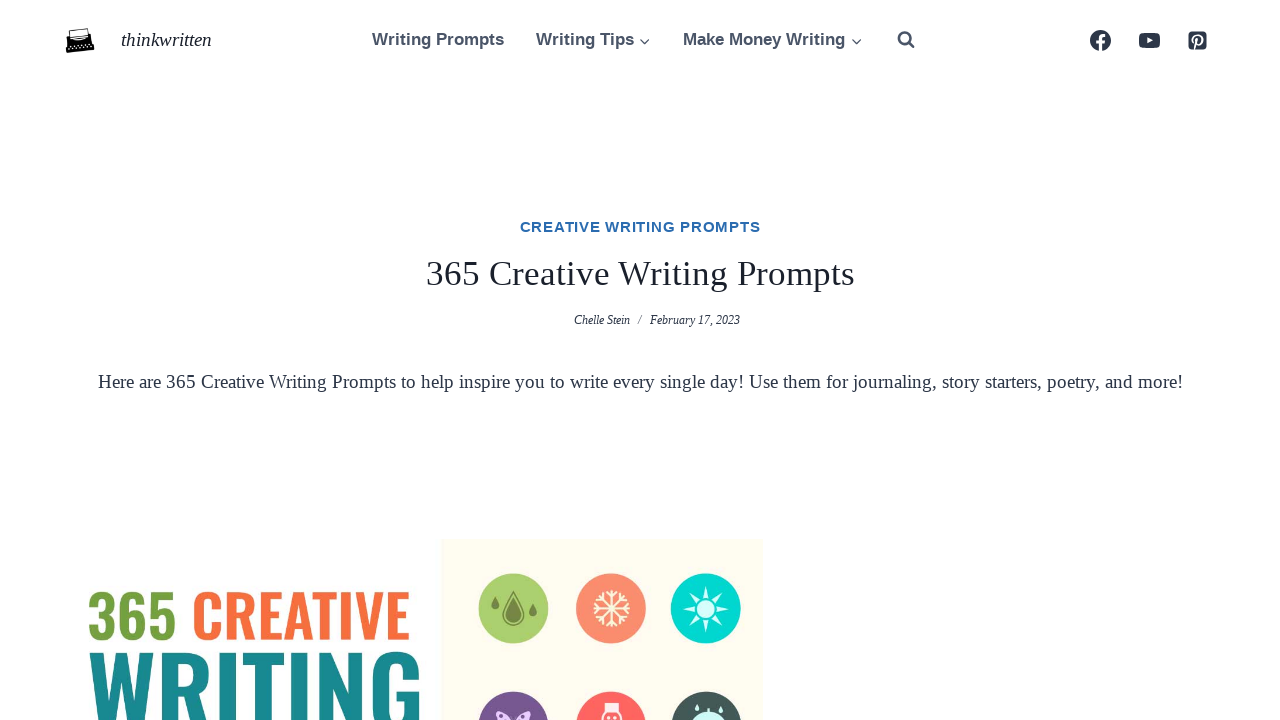

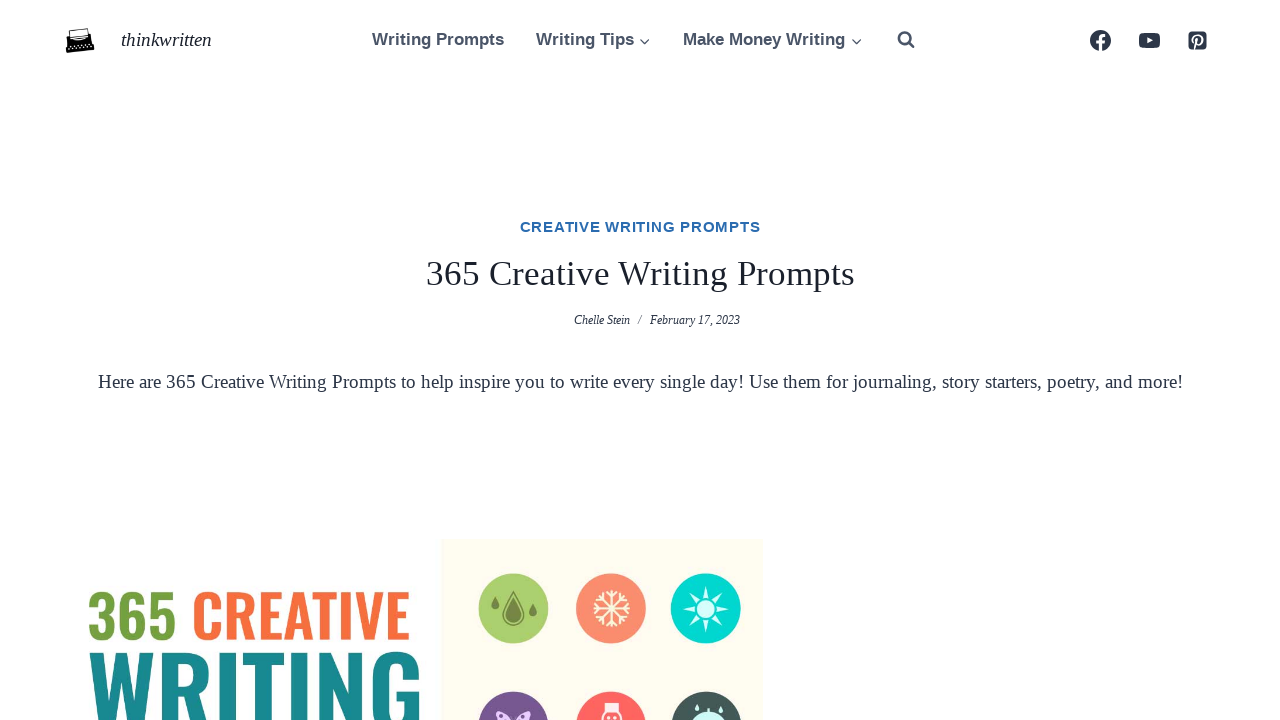